Tests input field functionality by entering a number, clearing the field, and entering a different number

Starting URL: http://the-internet.herokuapp.com/inputs

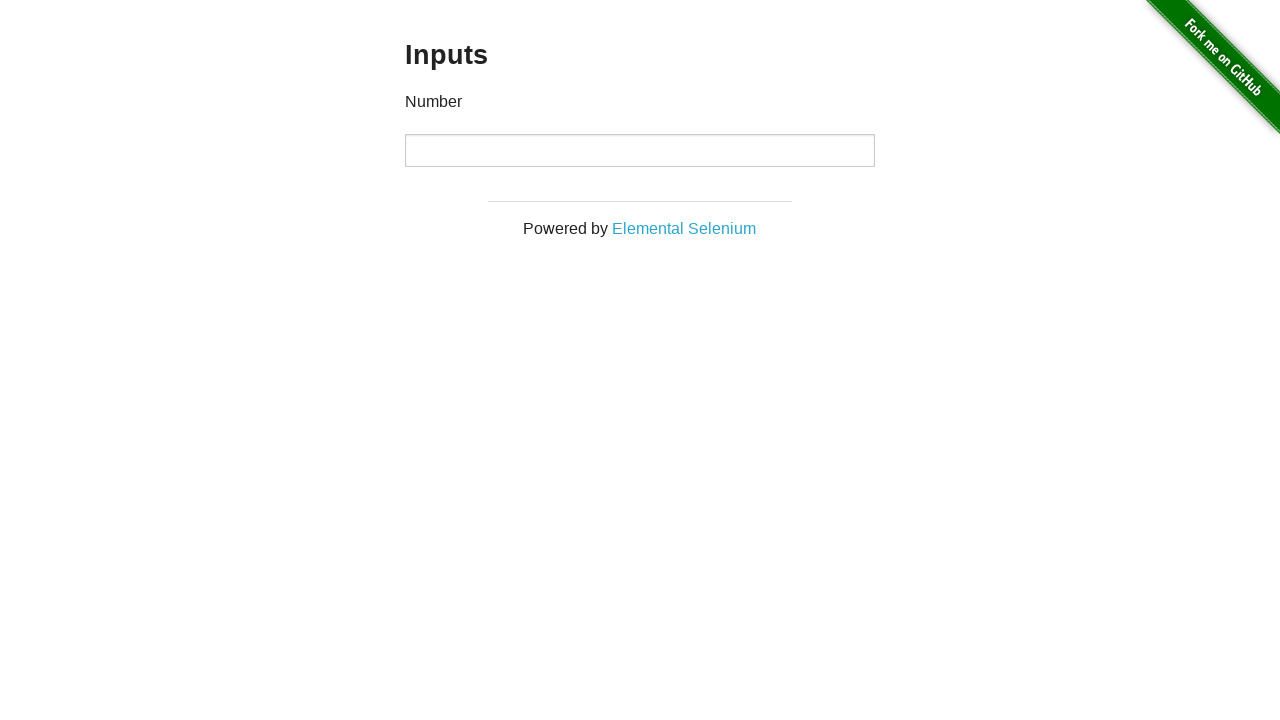

Entered 1000 in the input field on input
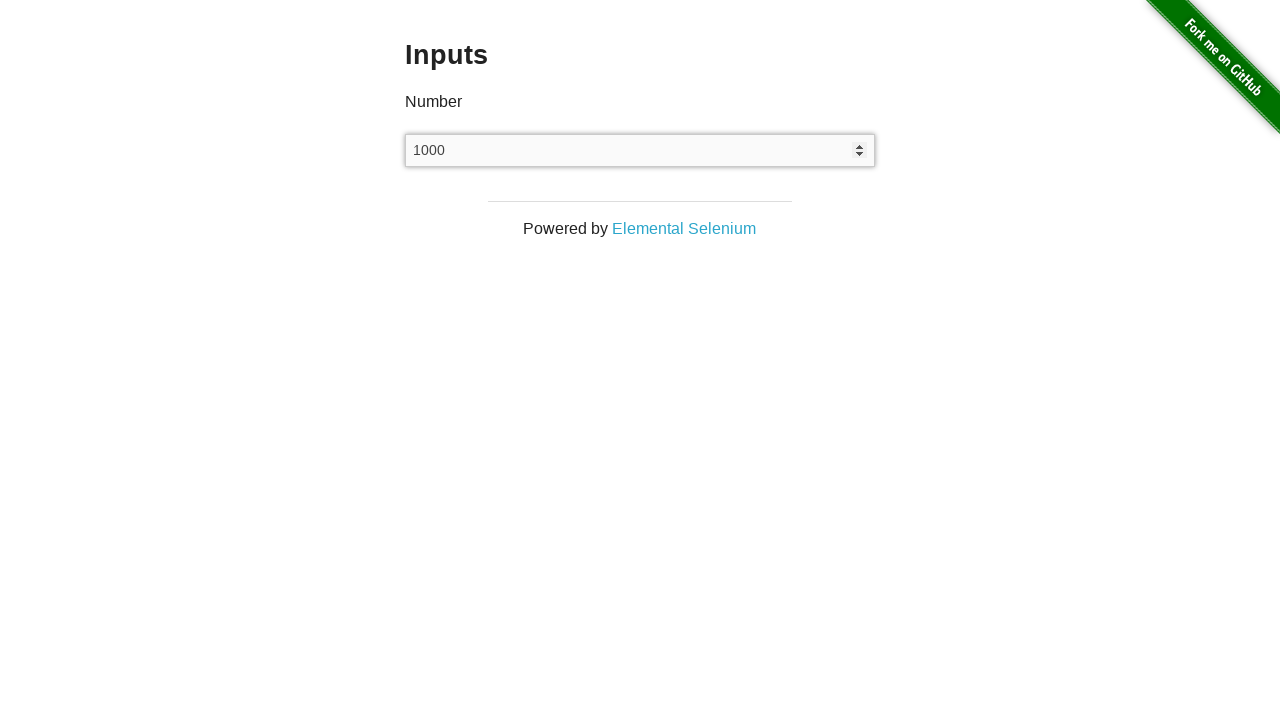

Waited 500ms to observe the entered value
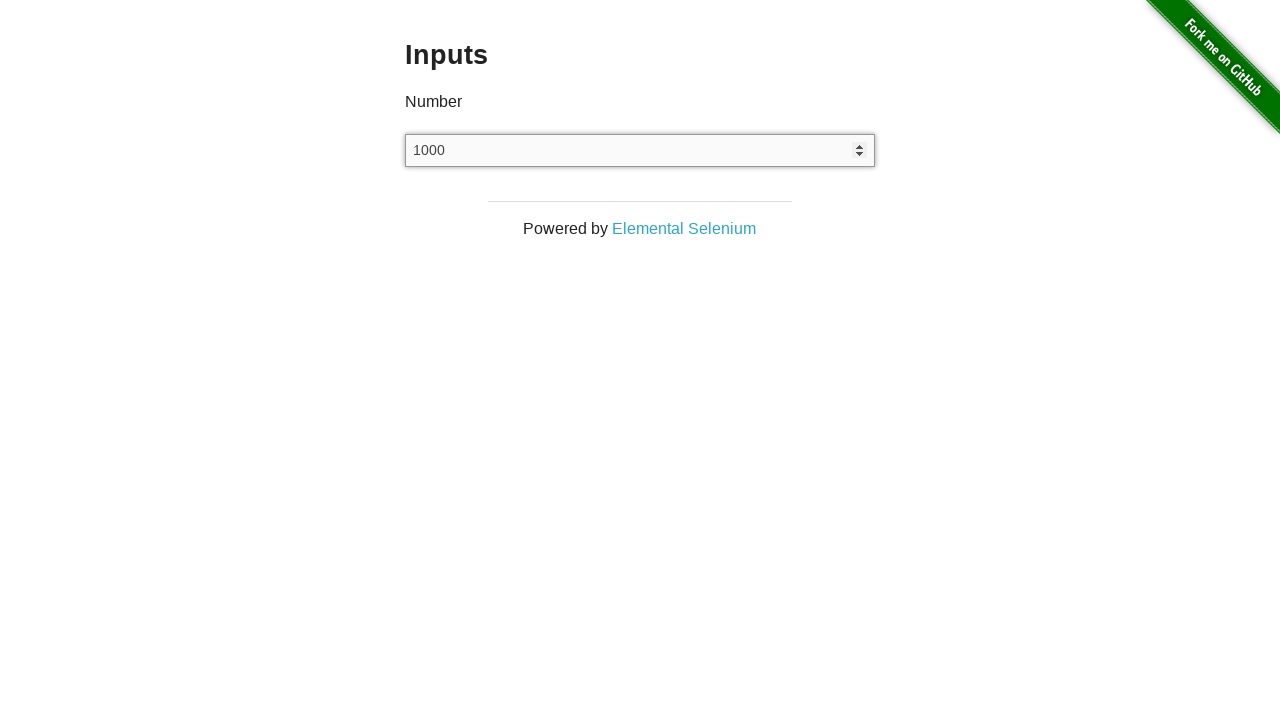

Cleared the input field on input
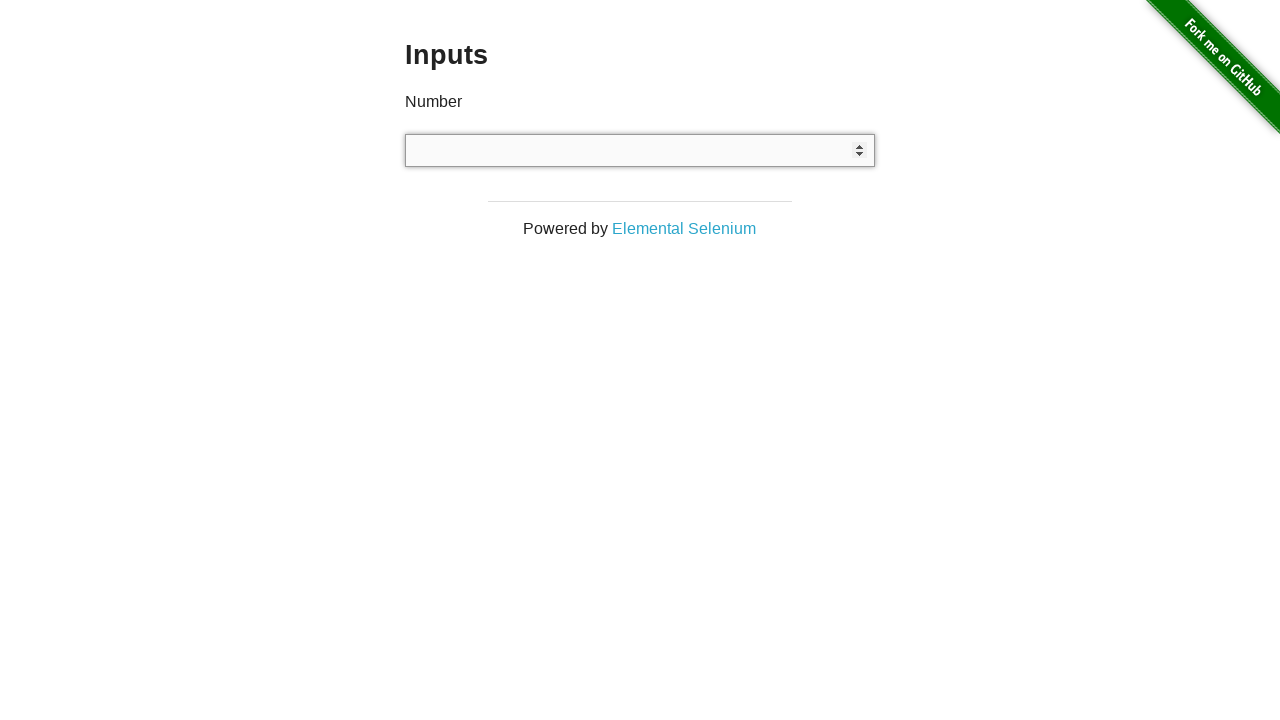

Entered 999 in the input field on input
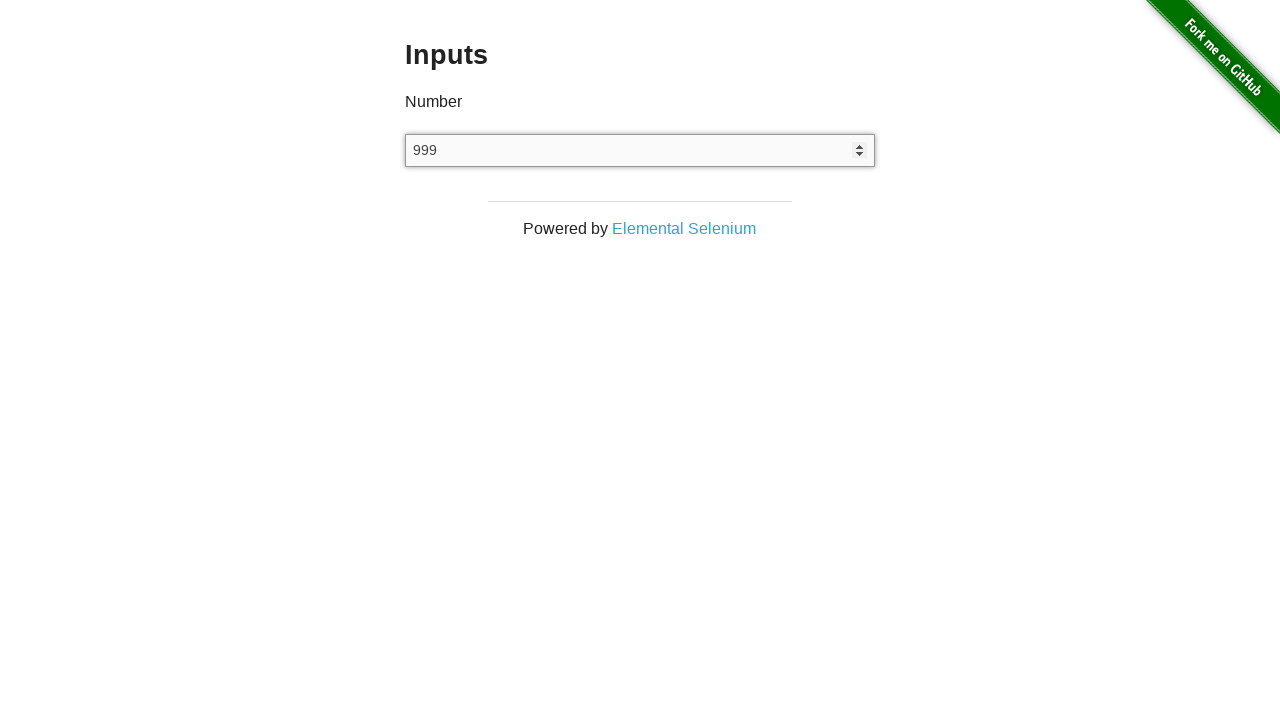

Confirmed input field is present and ready
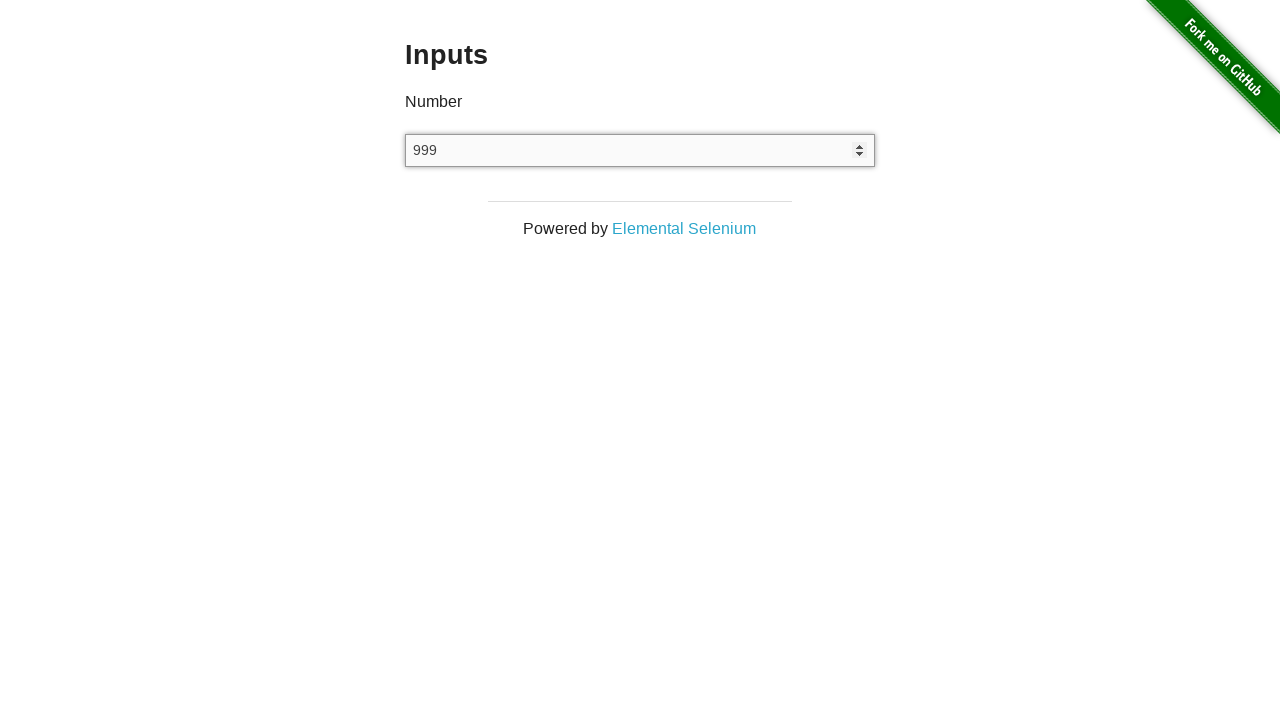

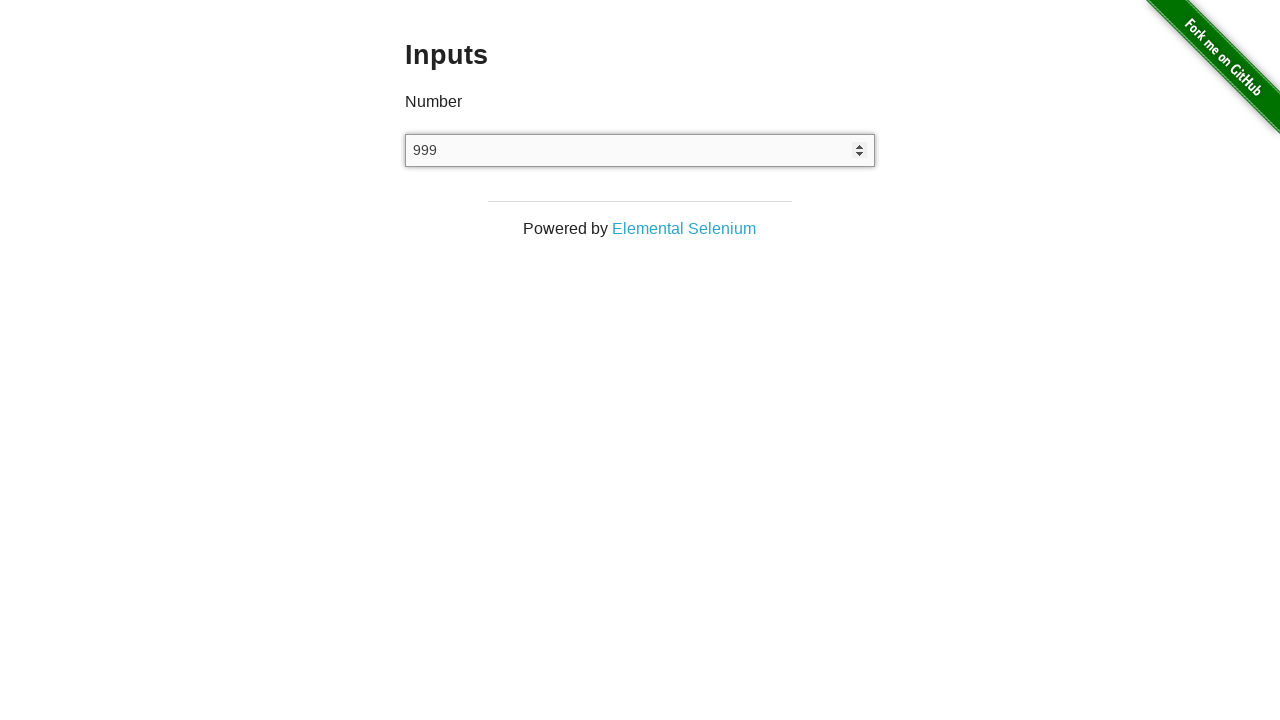